Tests validating a correct letter in the Hangman game, verifies the letter appears in the word display and in used letters

Starting URL: https://ahorcado-agiles-1acq.vercel.app/inicio?palabra=sol&pista=Astro

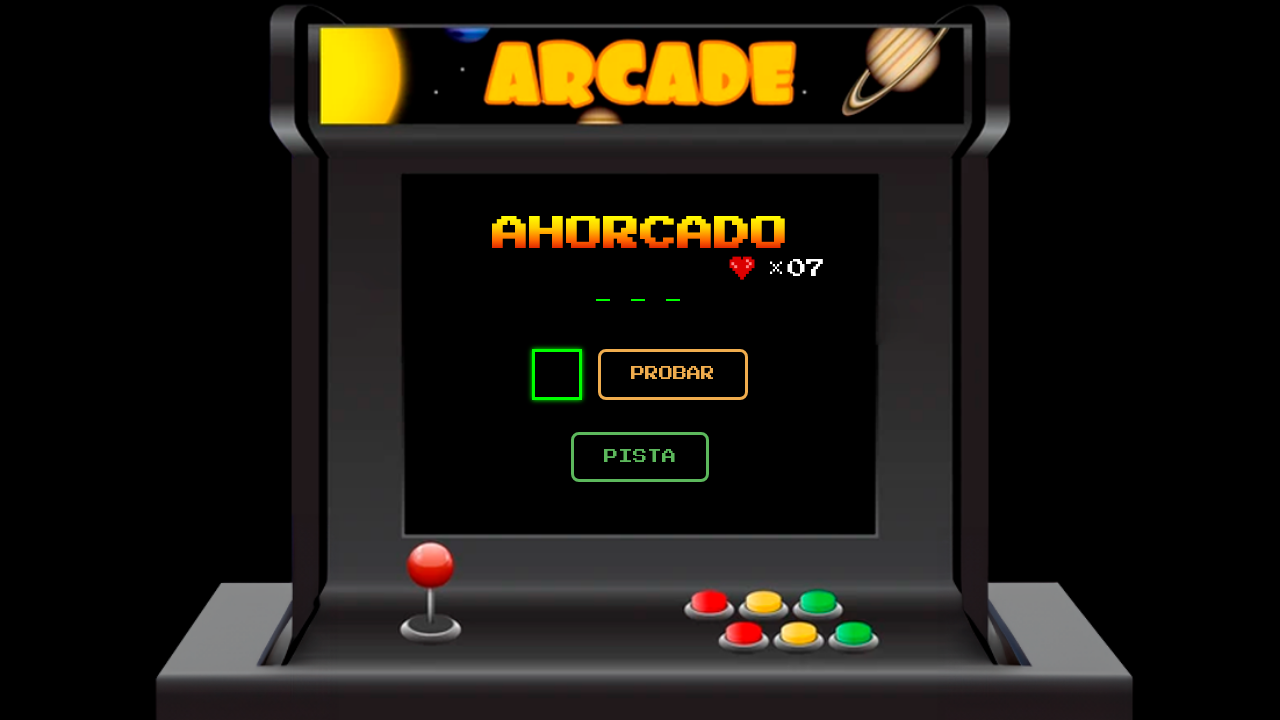

Waited for page to load (networkidle)
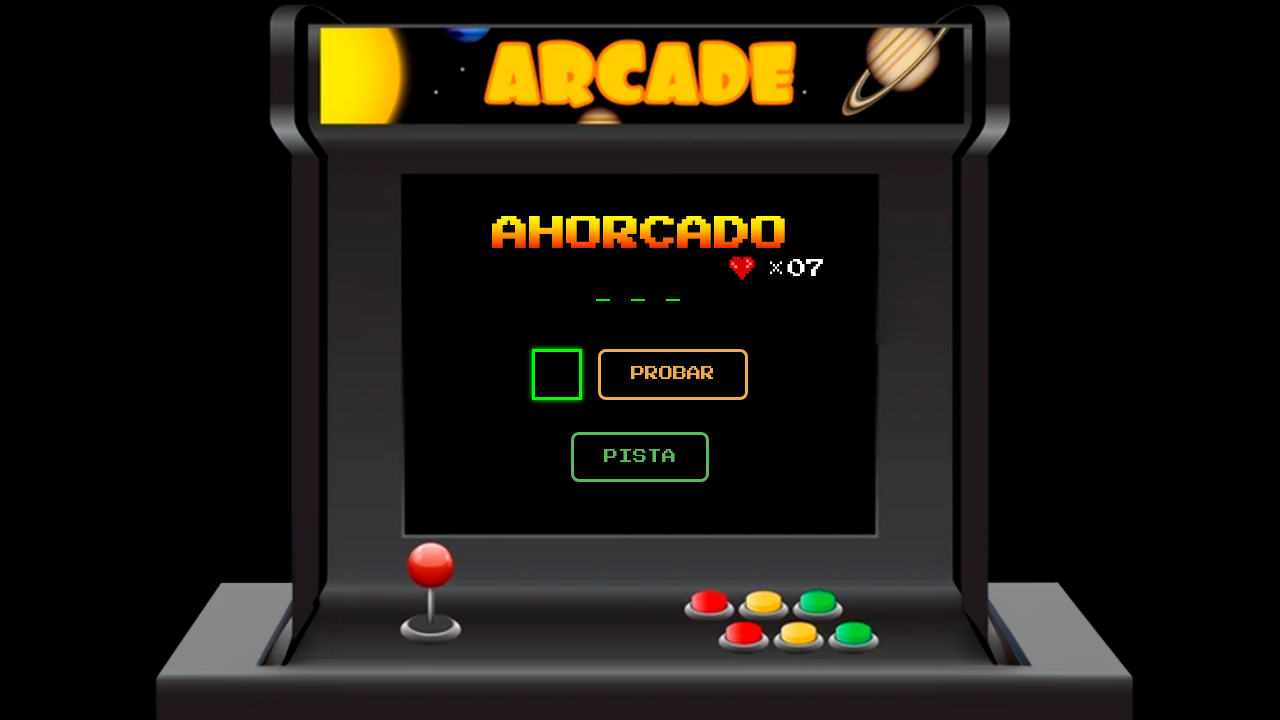

Letter input field appeared
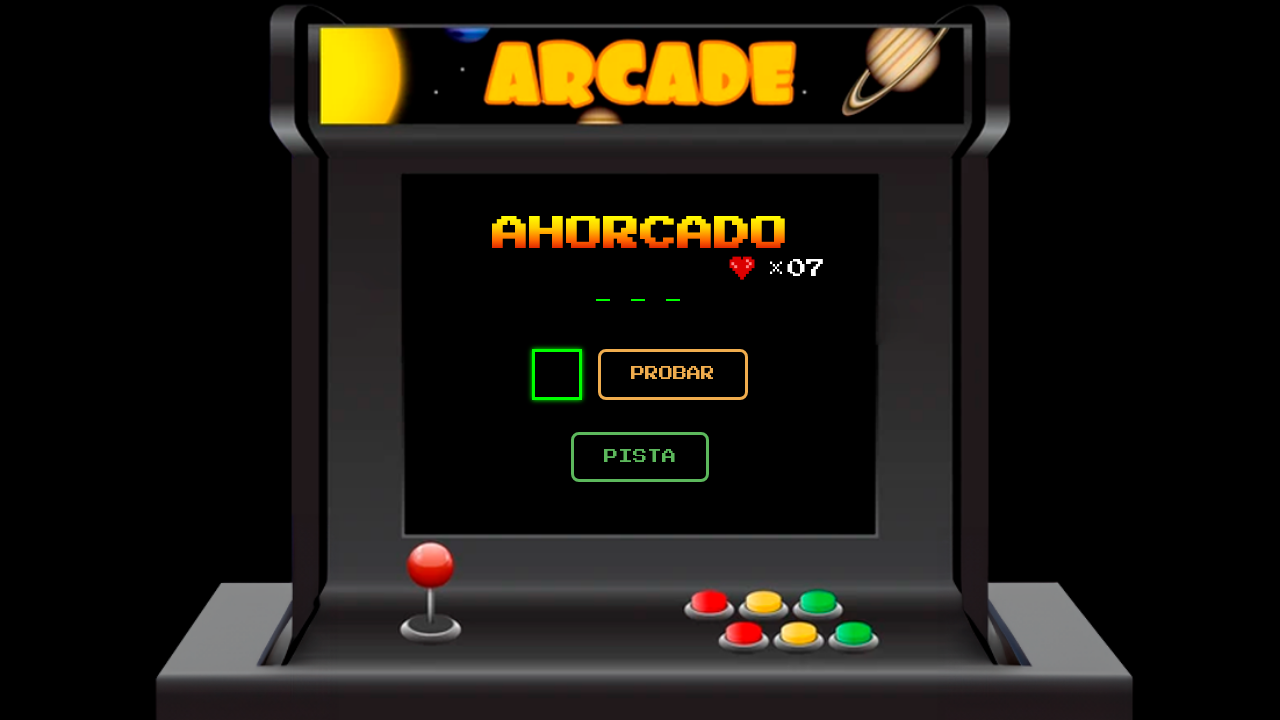

Filled letter input with 's' on input[name='letra']
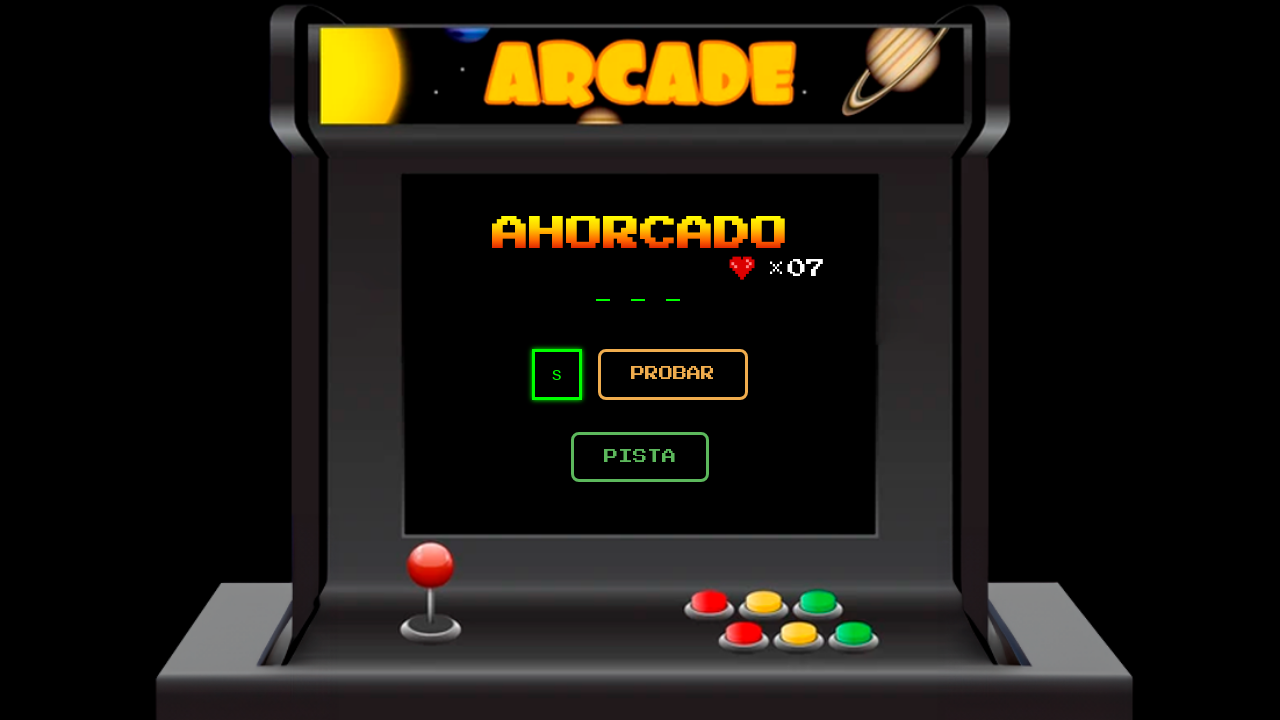

Clicked submit button to validate letter at (673, 374) on button[type='submit']
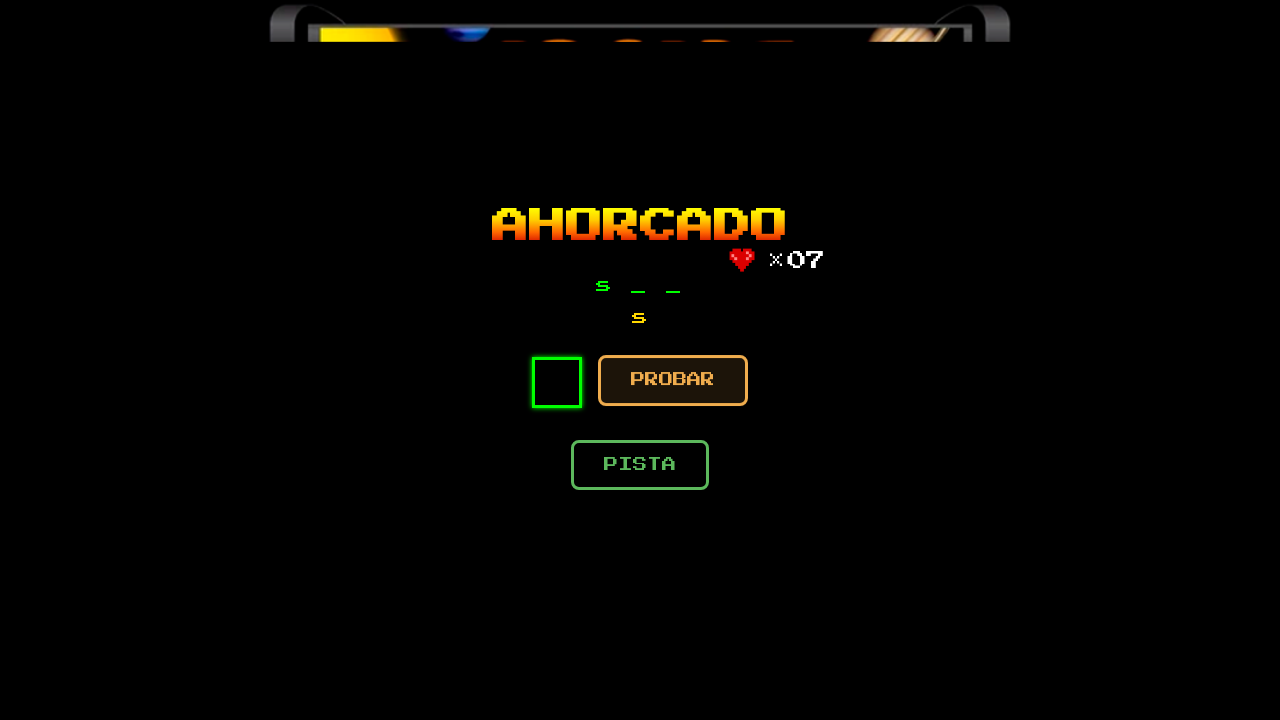

Waited 2 seconds for game response
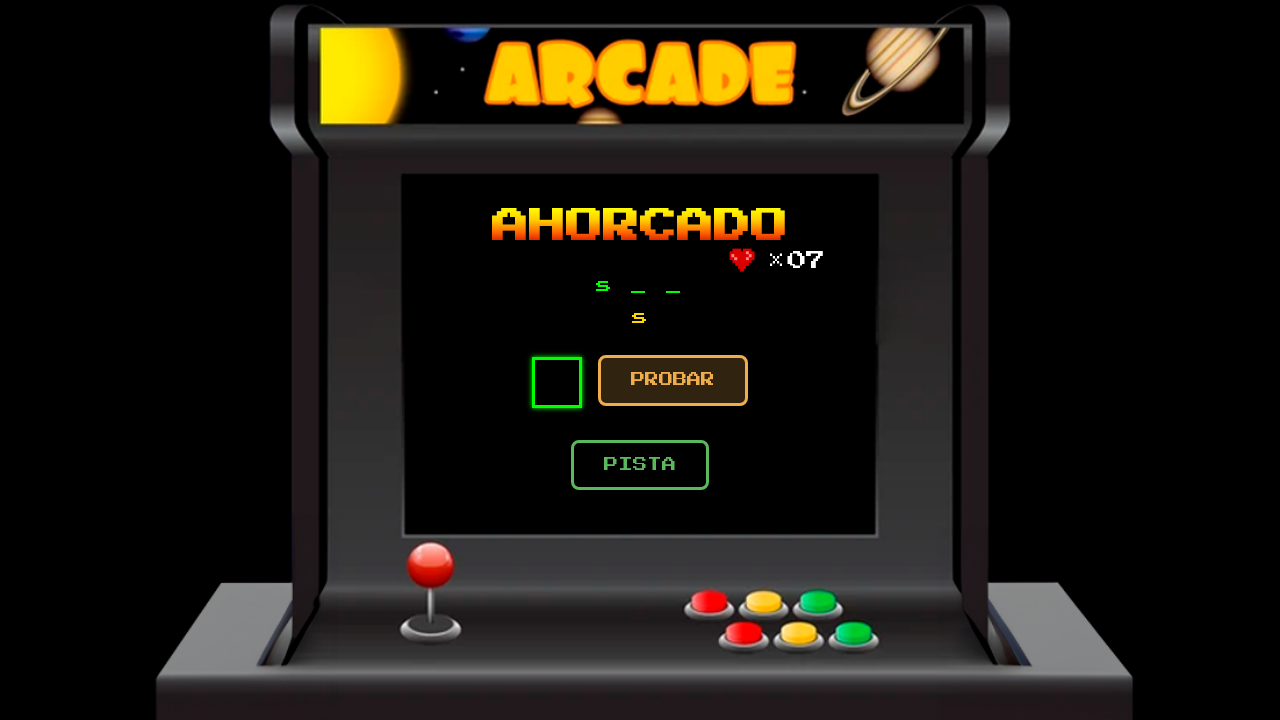

Retrieved word display text
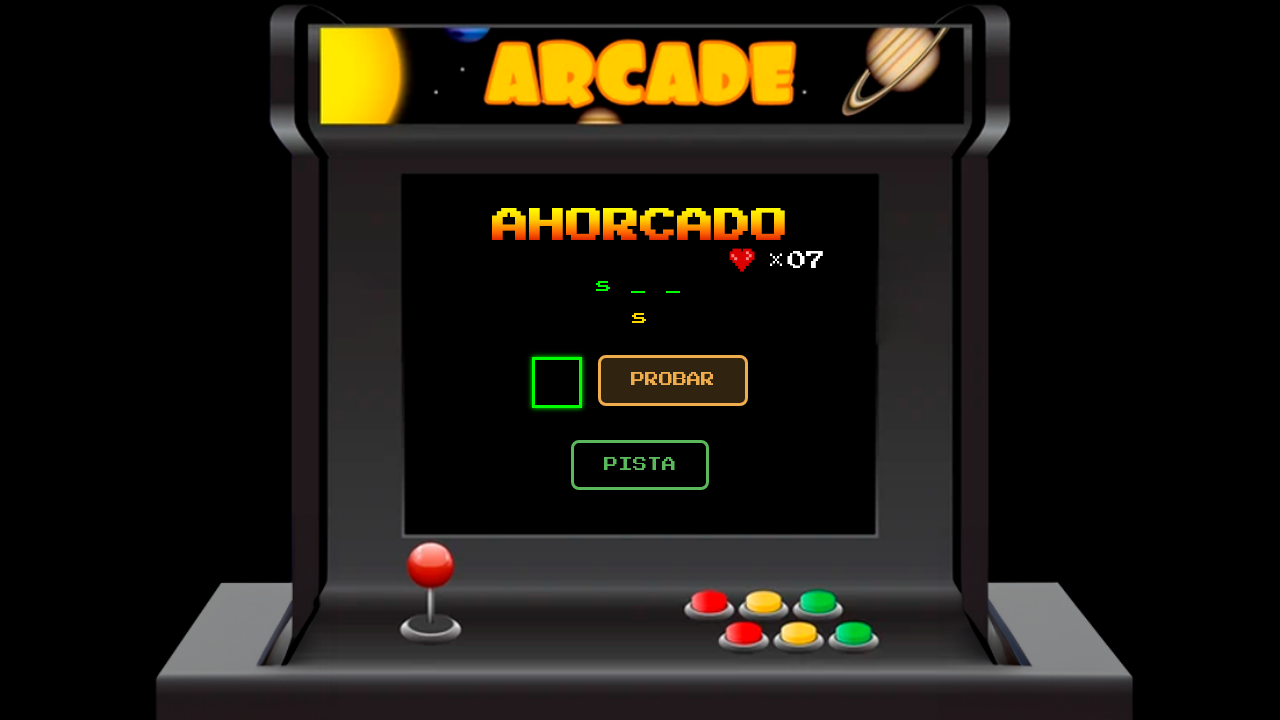

Verified letter 's' appears in word display
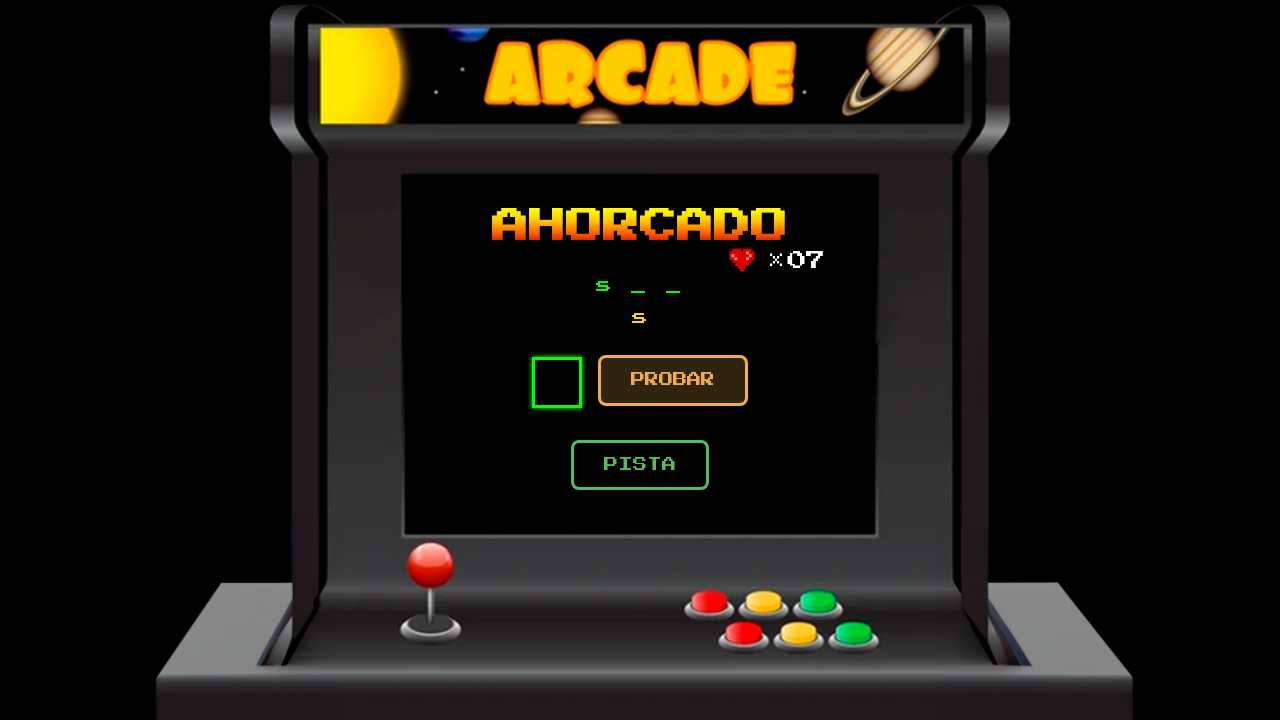

Retrieved attempts counter text
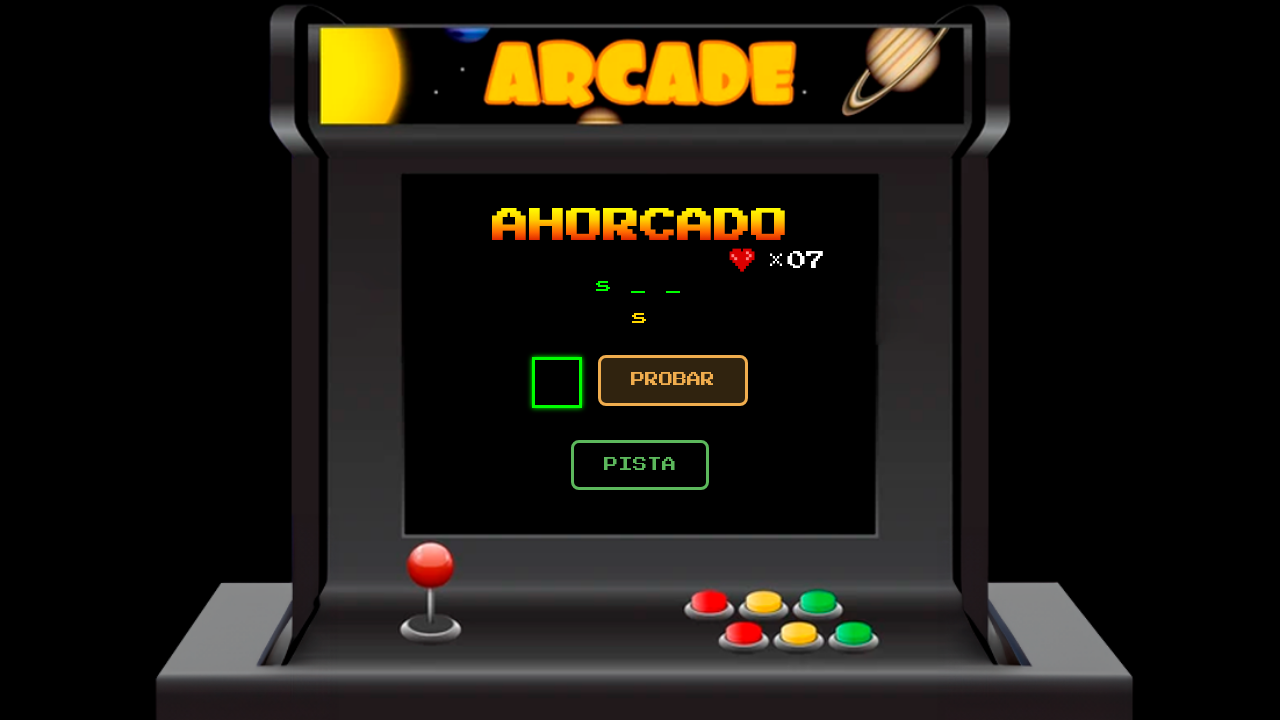

Parsed attempts number: 7
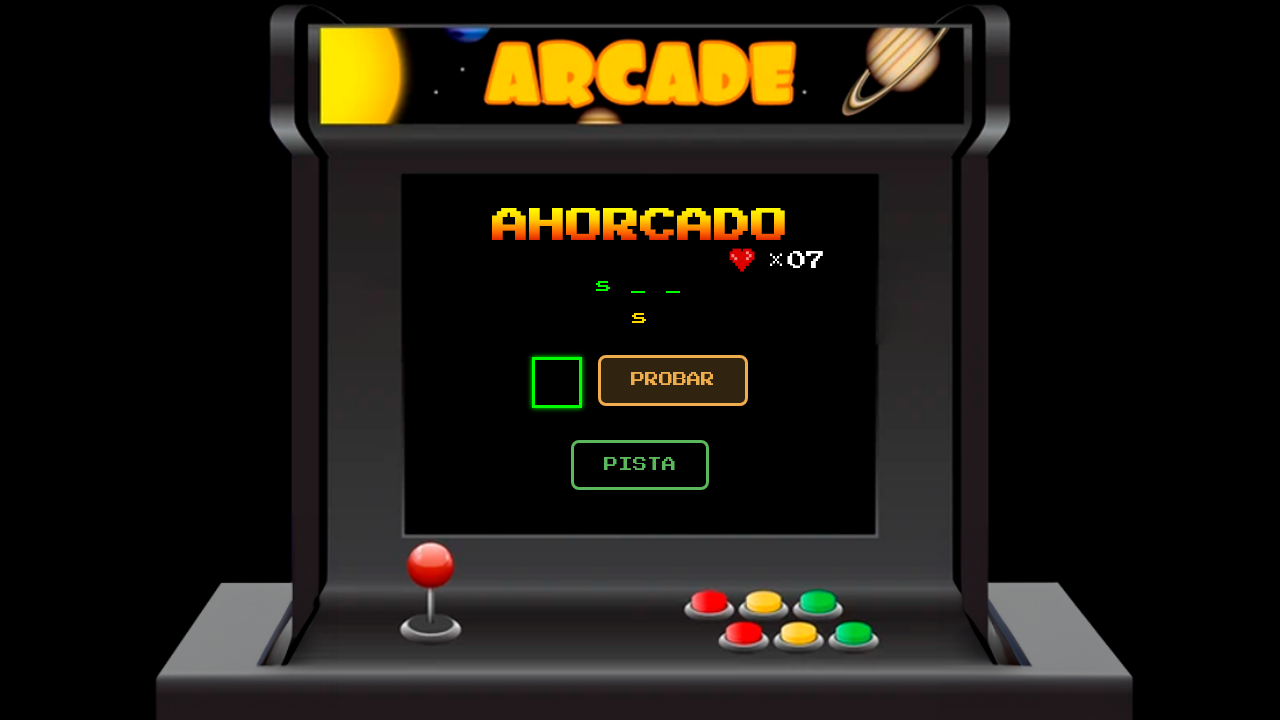

Verified attempts count is 7 (no penalty for correct letter)
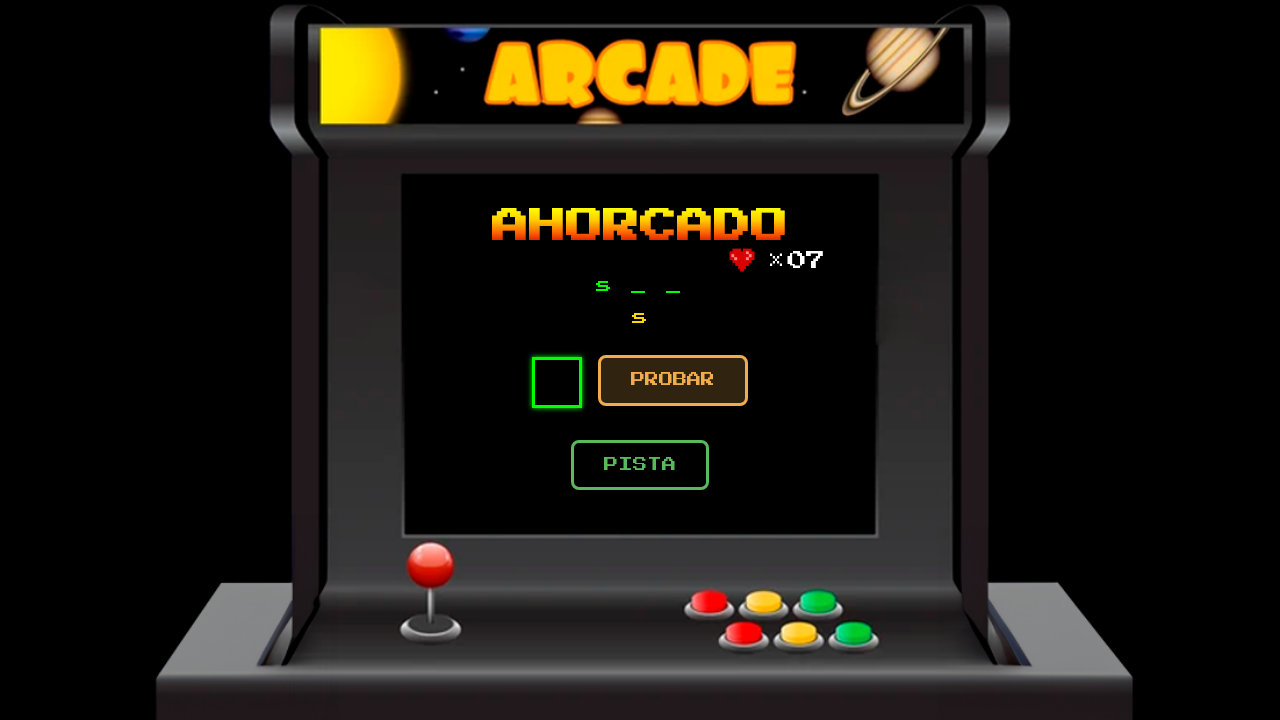

Retrieved used letters text
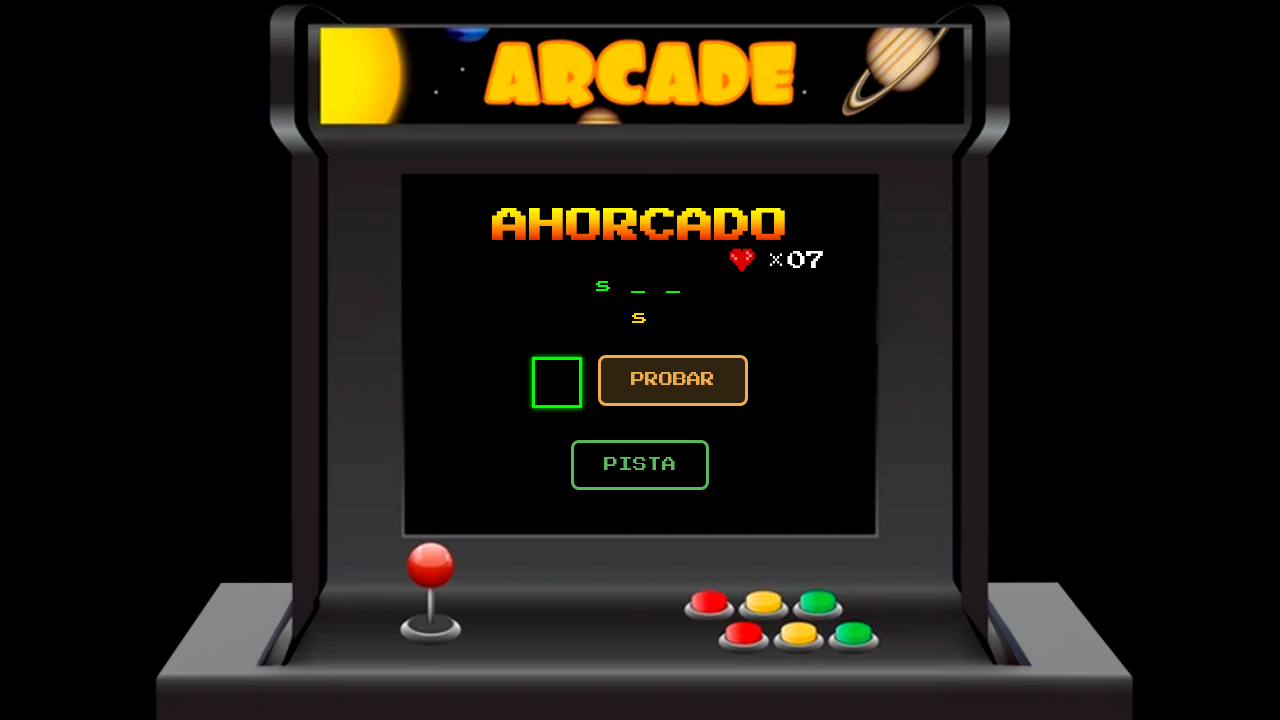

Verified letter 's' is in used letters list
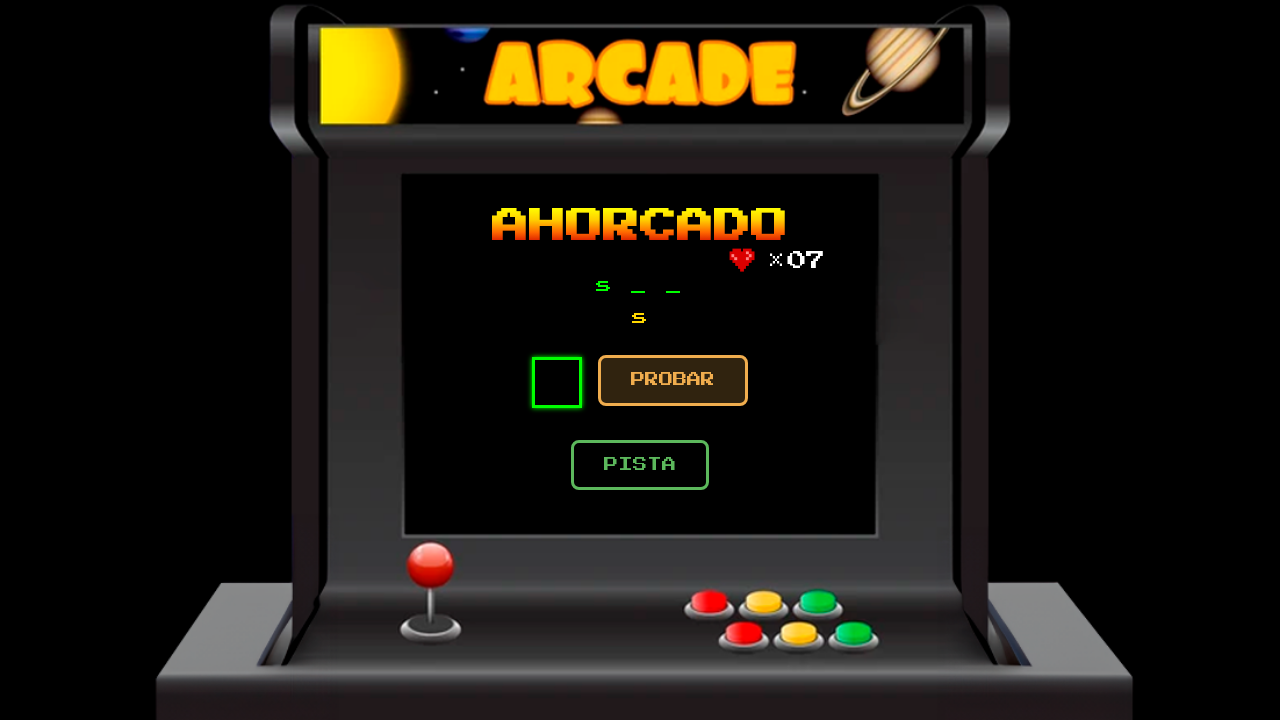

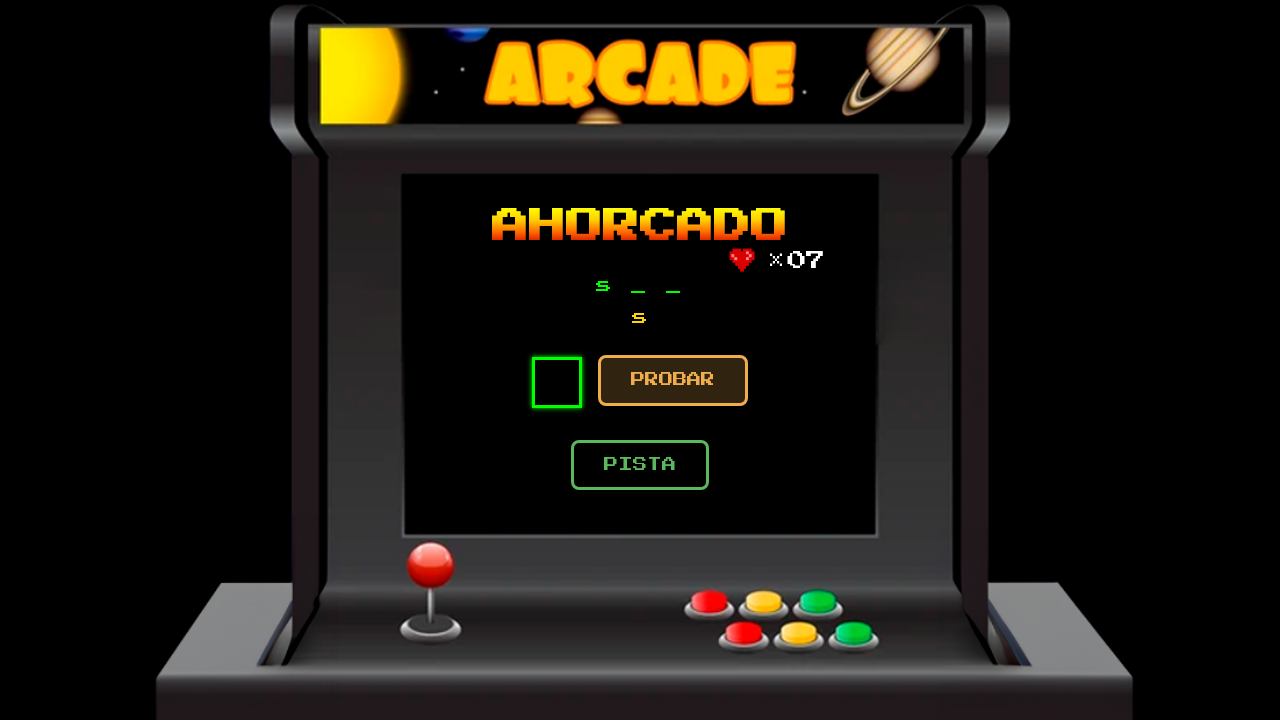